Tests browser-agnostic window switching by tracking window handles before and after clicking a link that opens a new window, then switching between windows and verifying page titles.

Starting URL: https://the-internet.herokuapp.com/windows

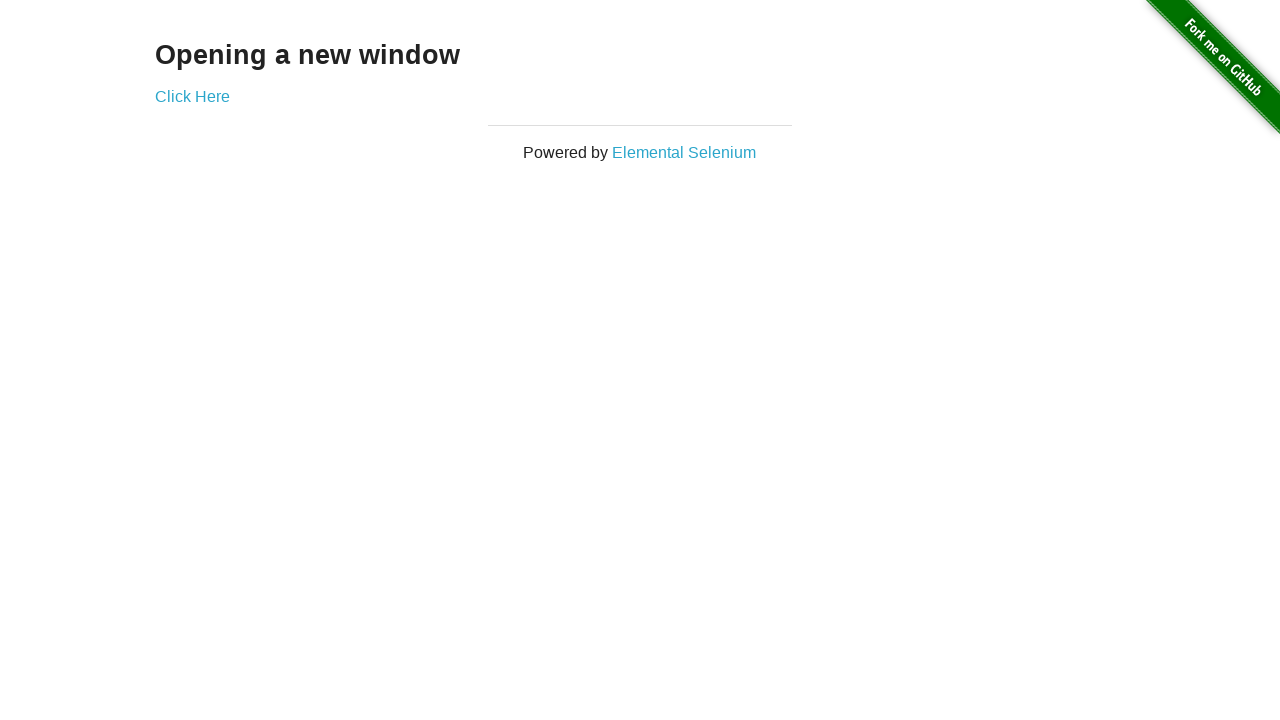

Clicked link that opens a new window and captured new page at (192, 96) on .example a
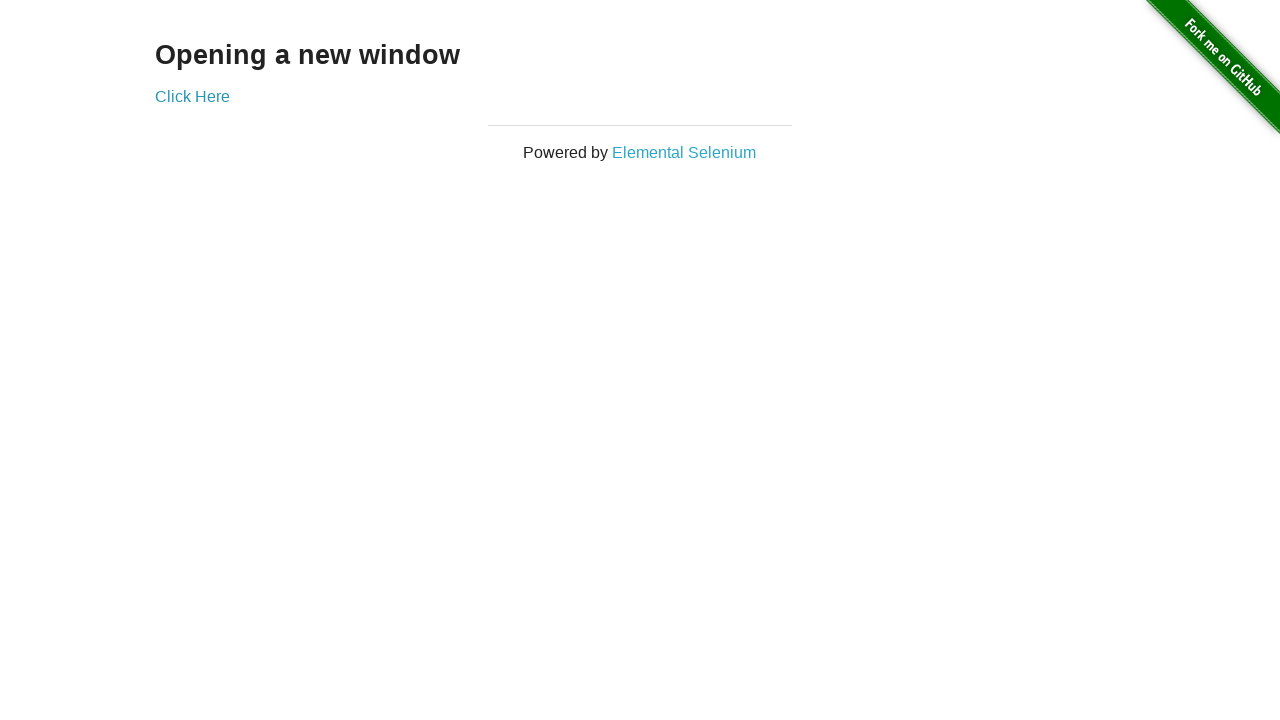

New page finished loading
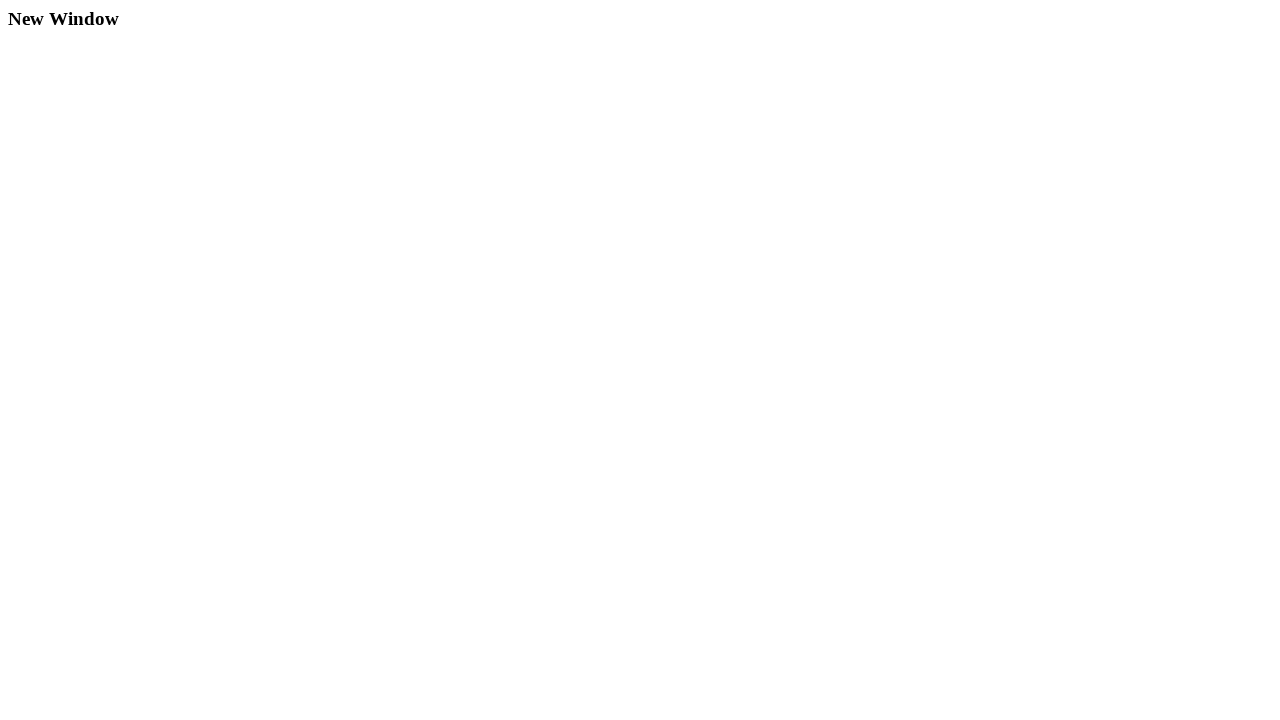

Verified original page title is 'The Internet'
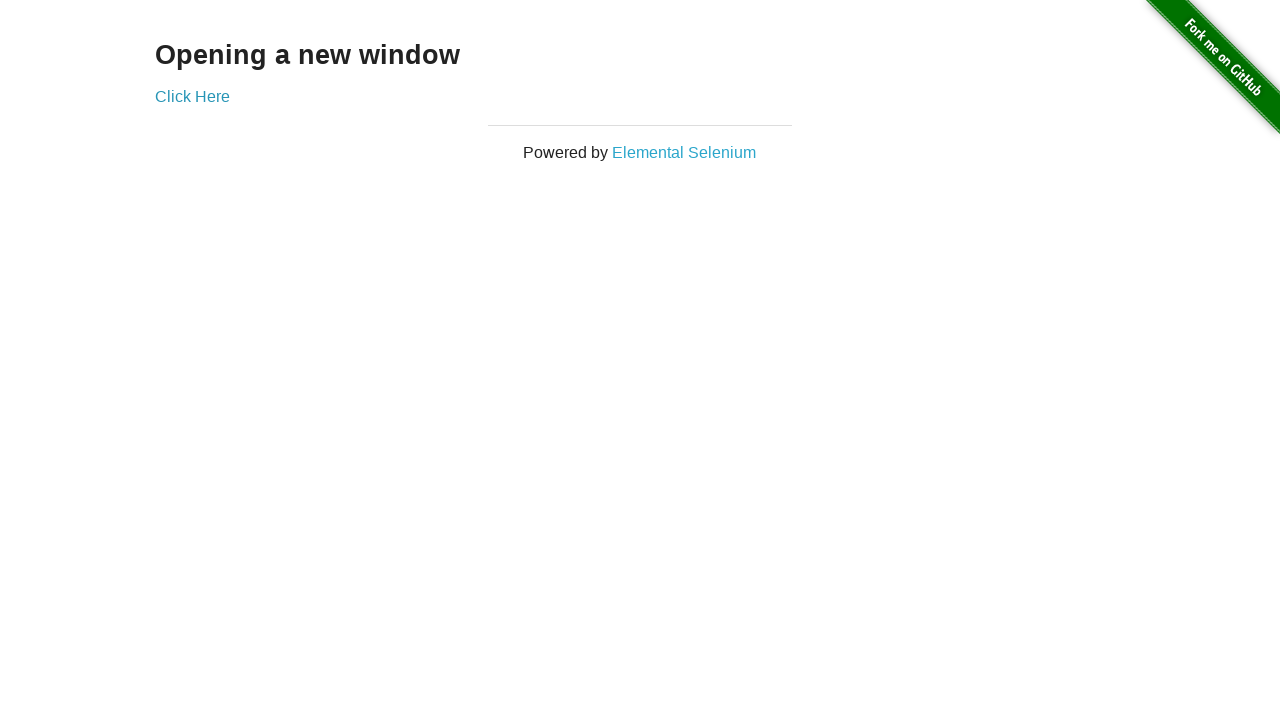

Verified new window title is 'New Window'
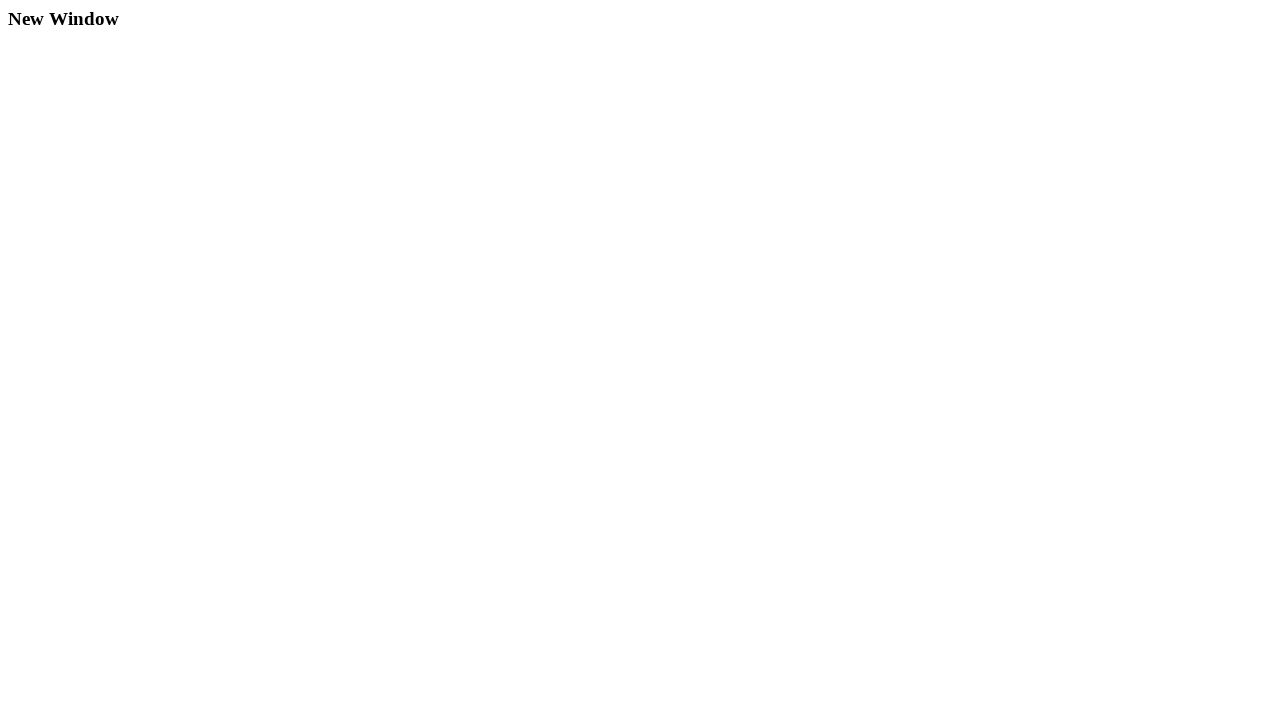

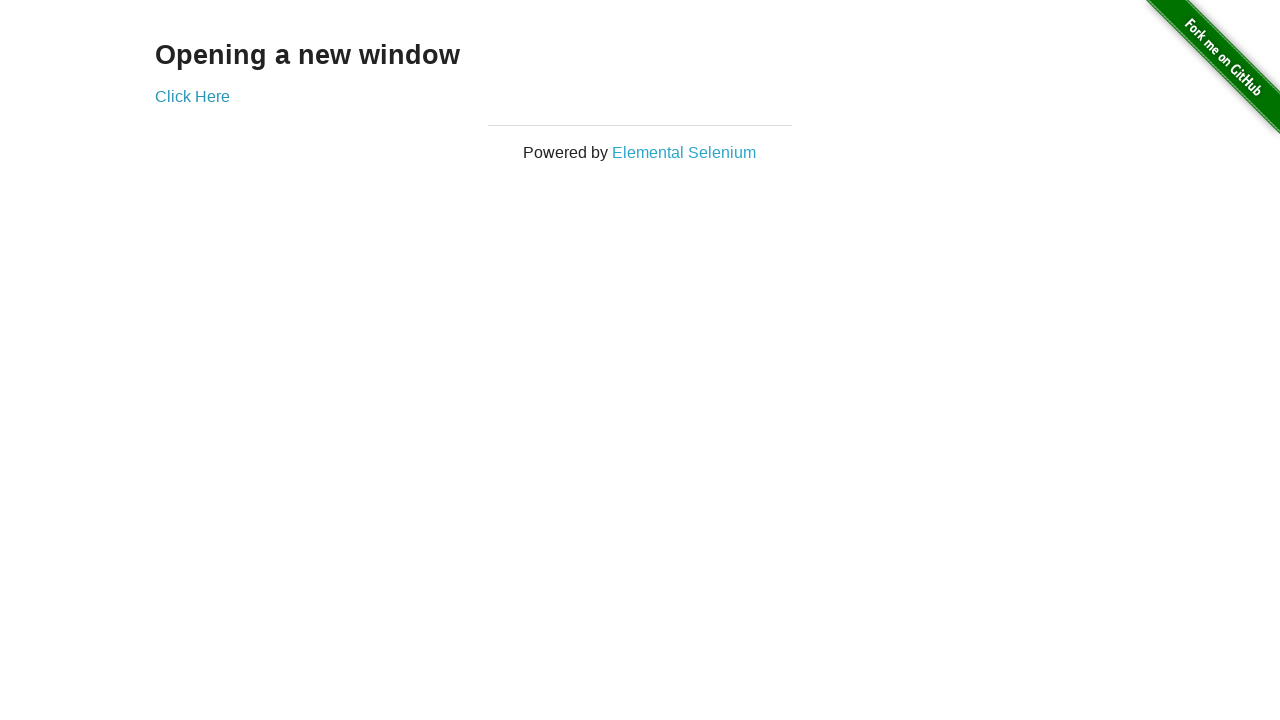